Tests drag and drop functionality and scrolling to an element on the dynamic page

Starting URL: https://demo.automationtesting.in/Dynamic.html

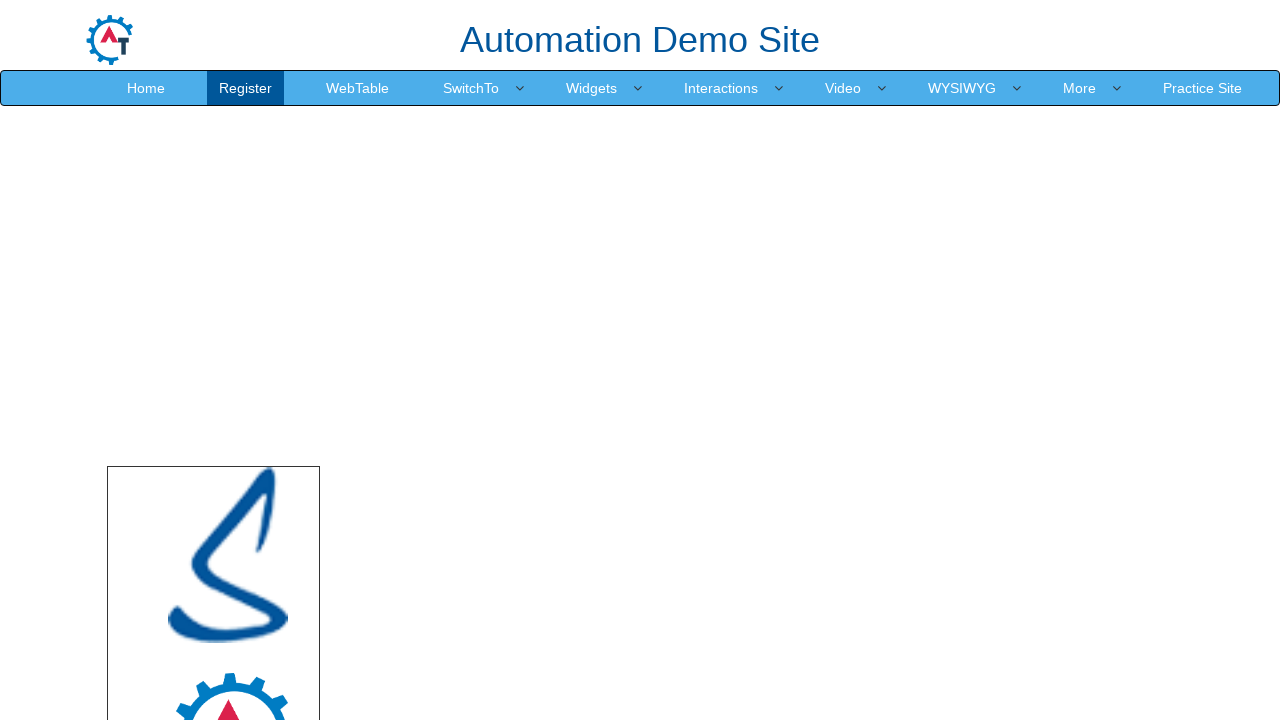

Set viewport size to 1920x1080
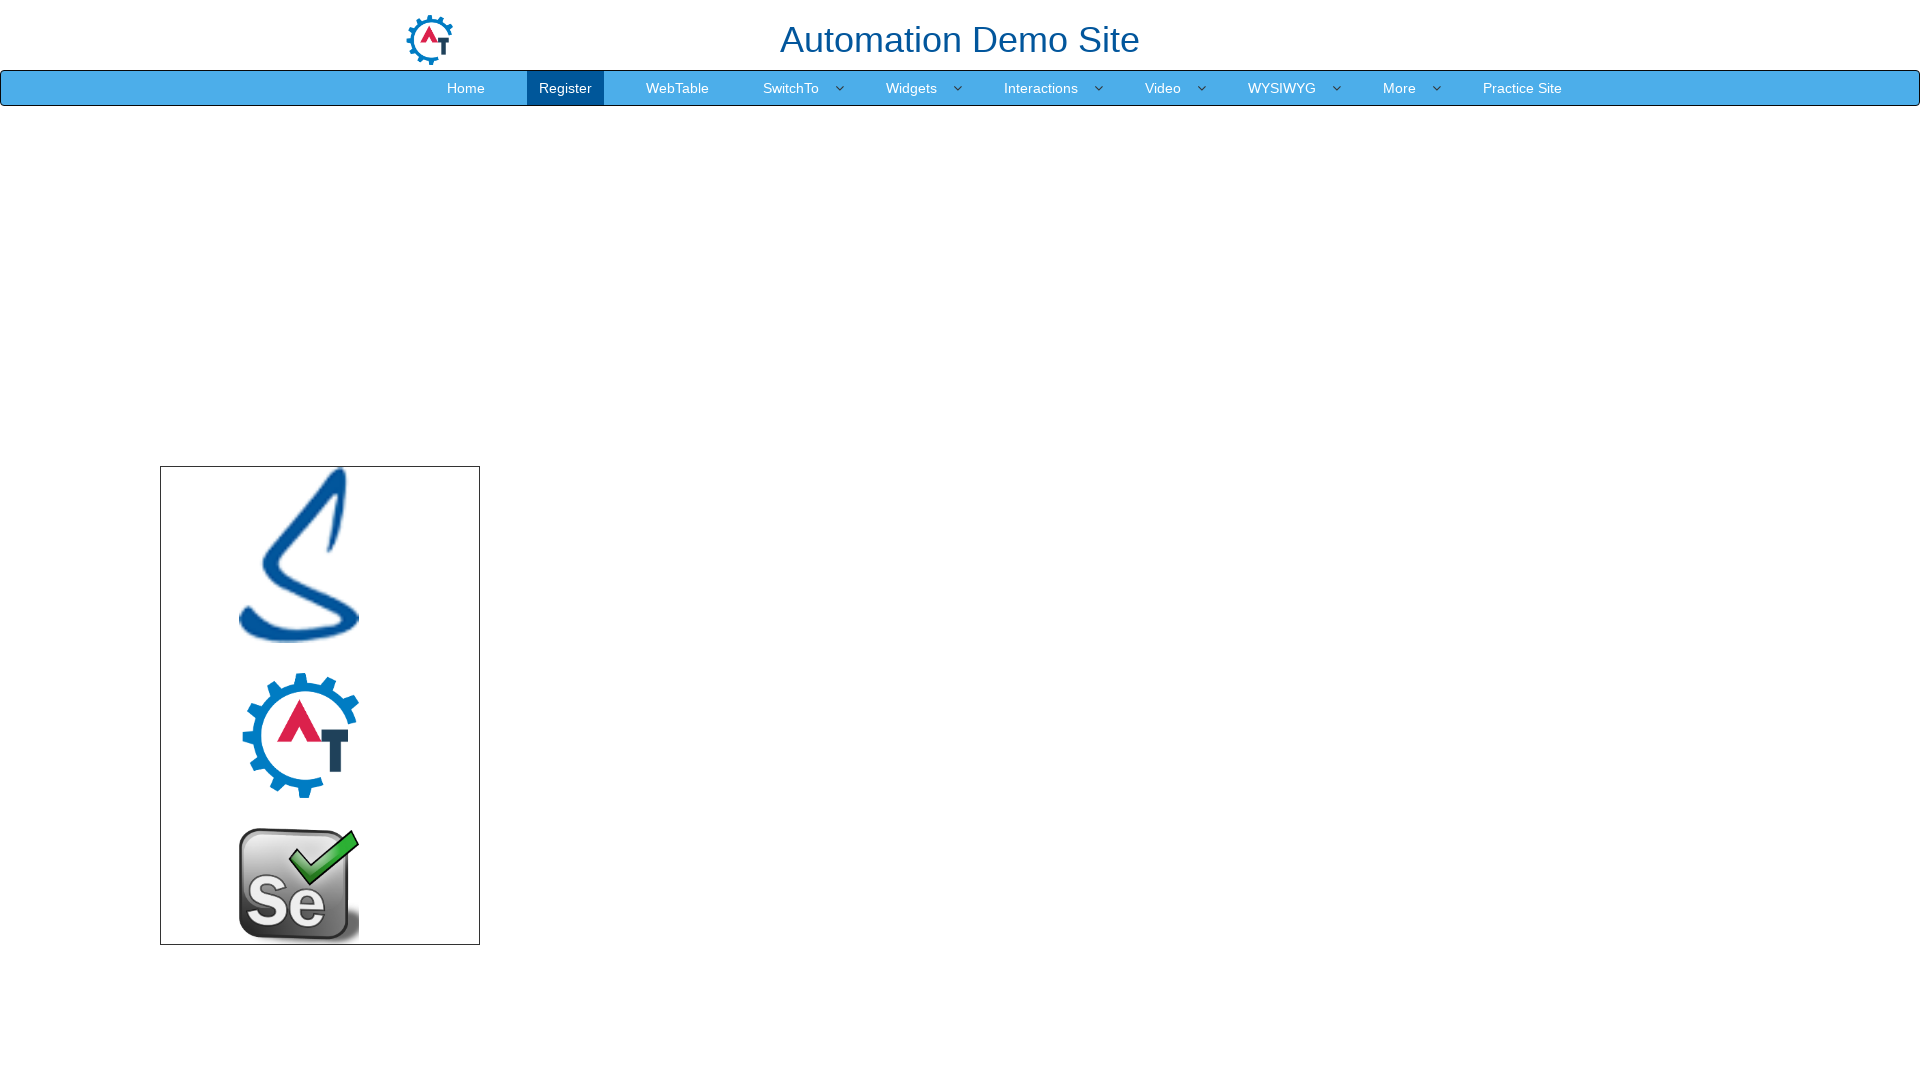

Located logo element
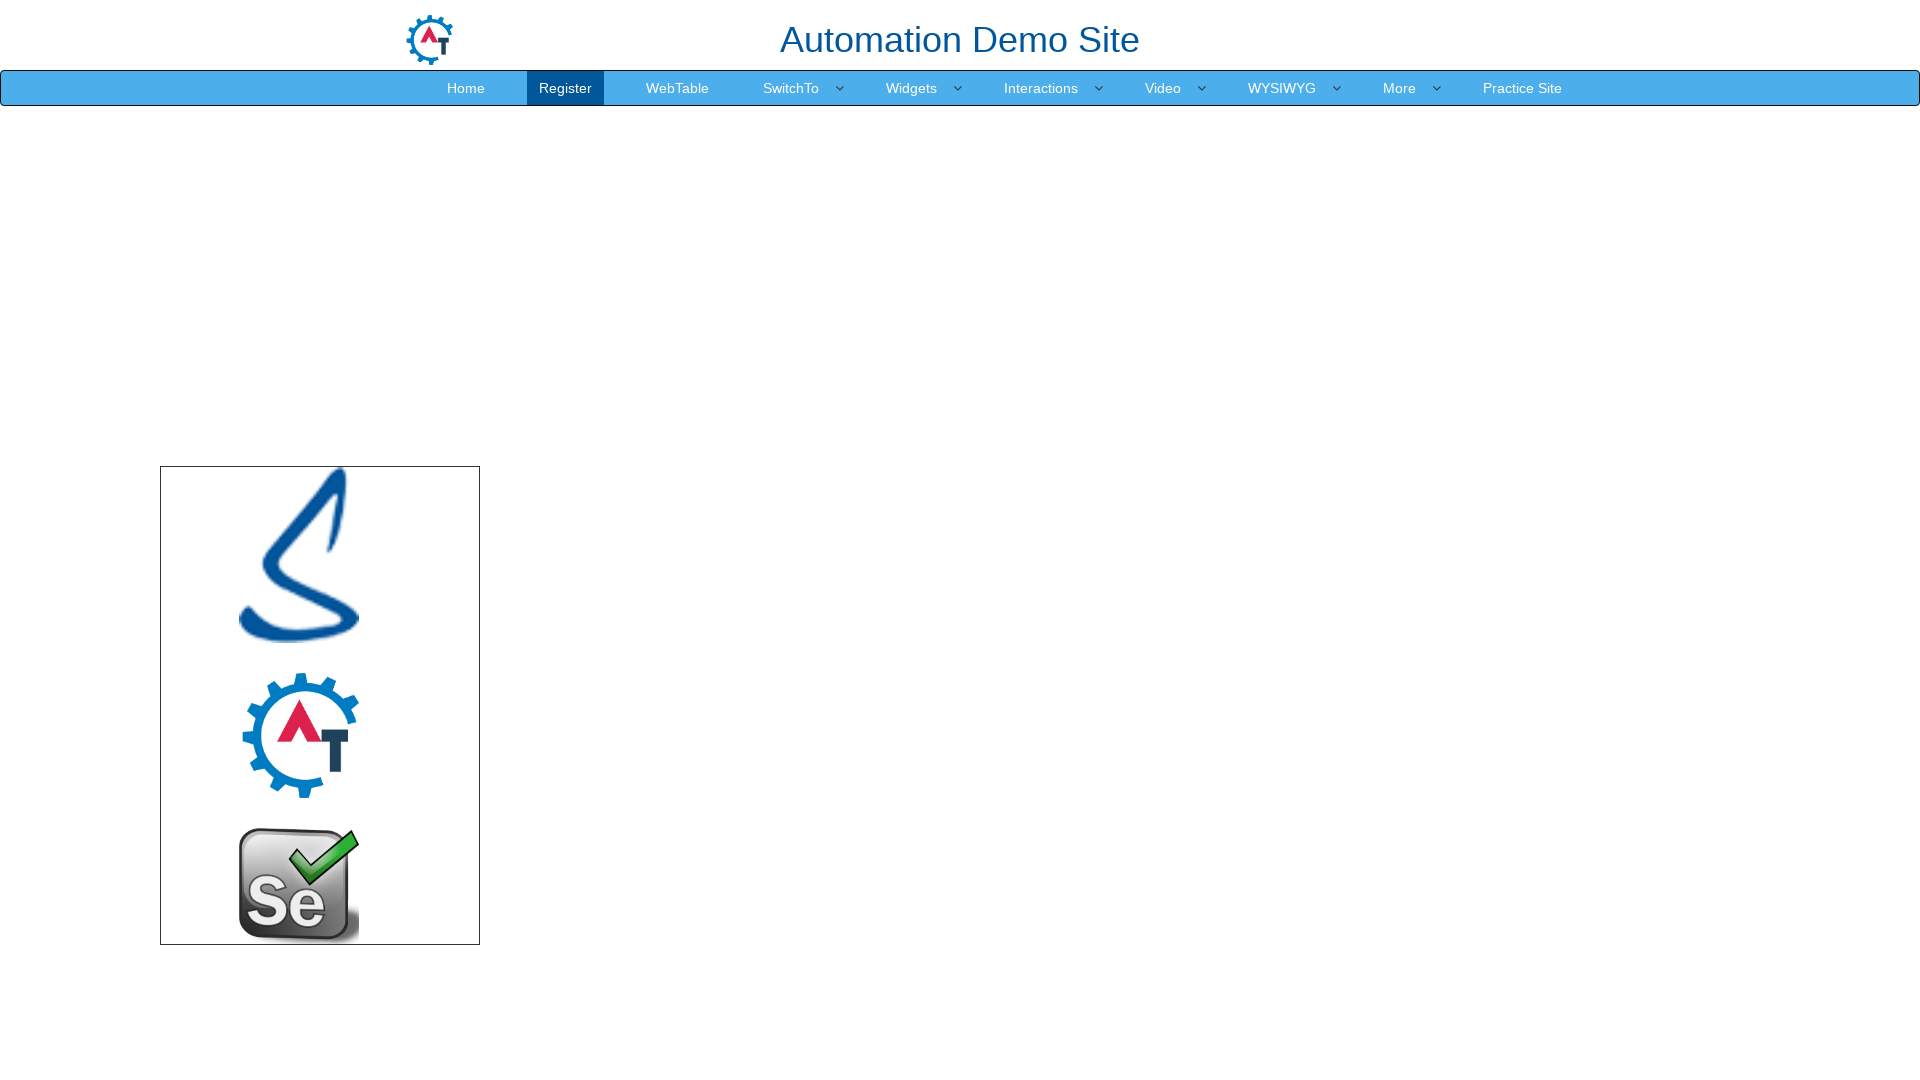

Located LinkedIn element
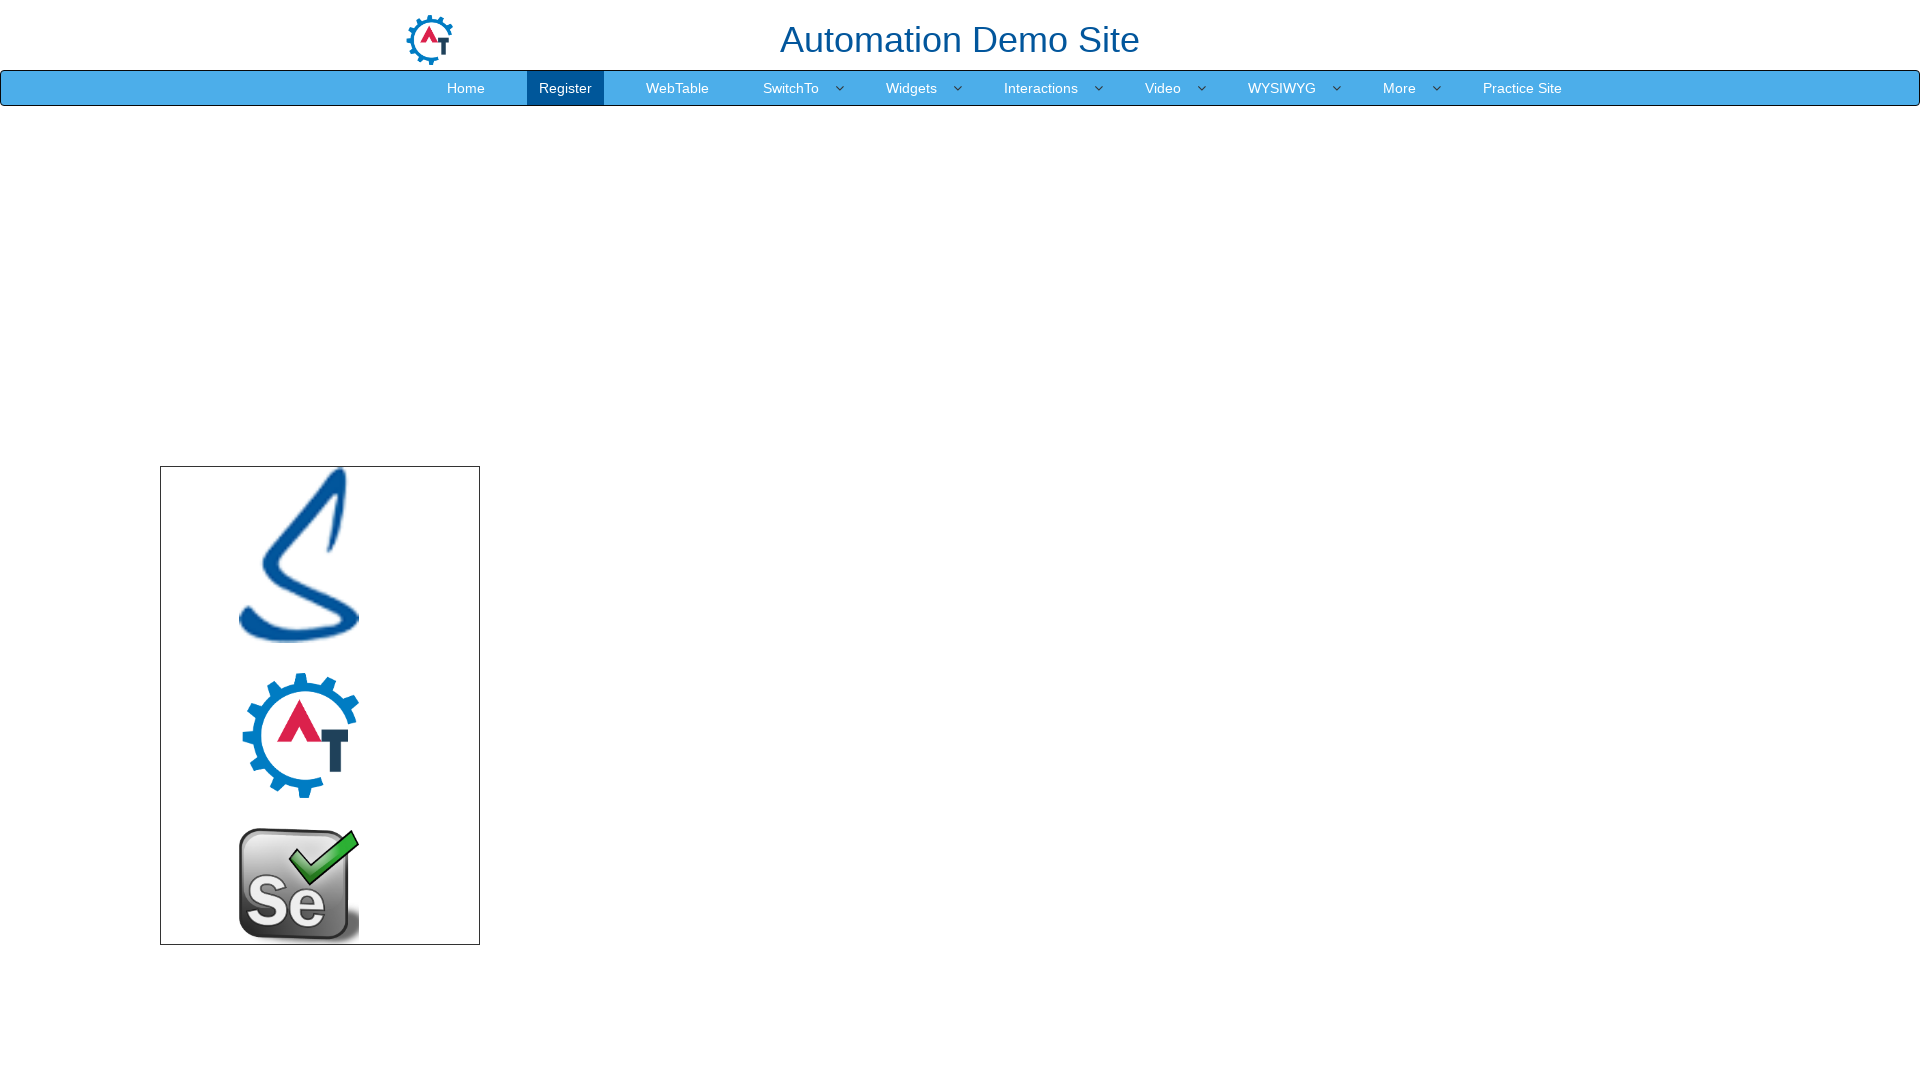

Scrolled LinkedIn element into view
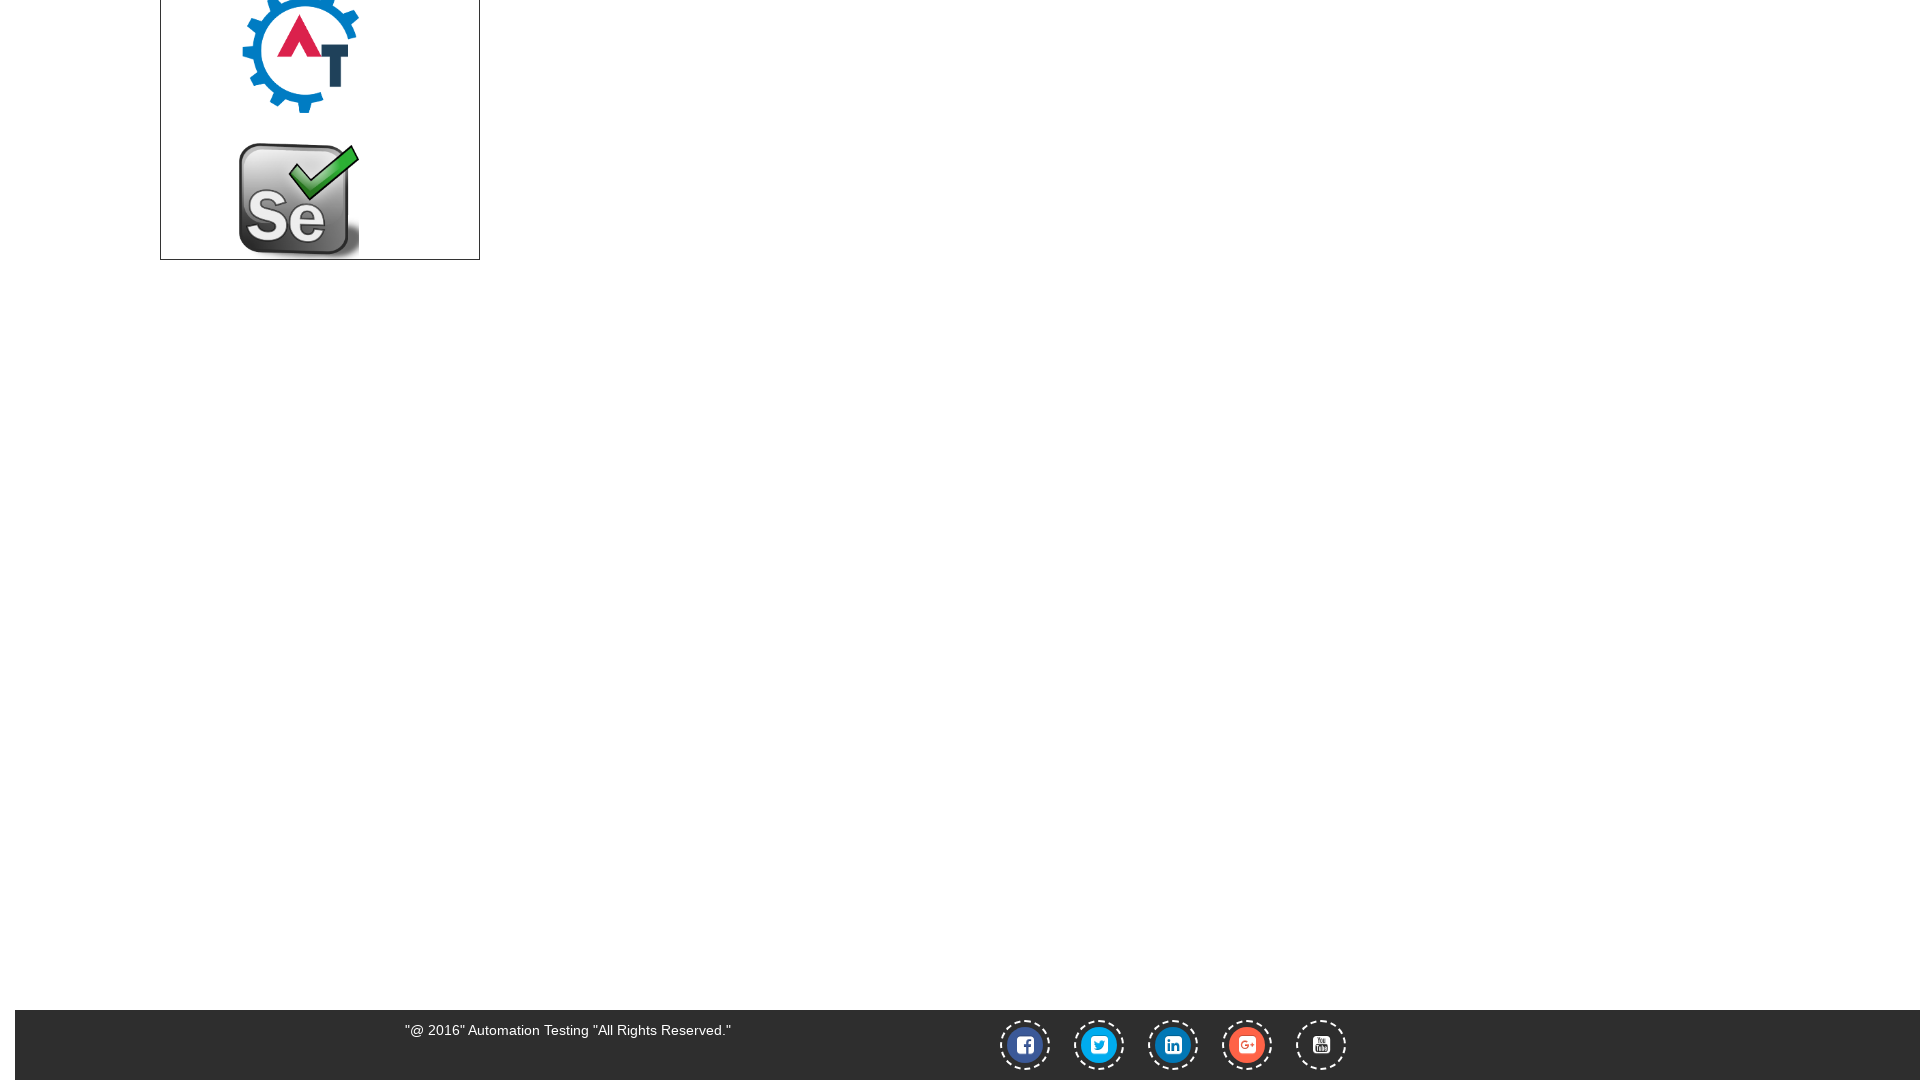

Verified LinkedIn element is visible
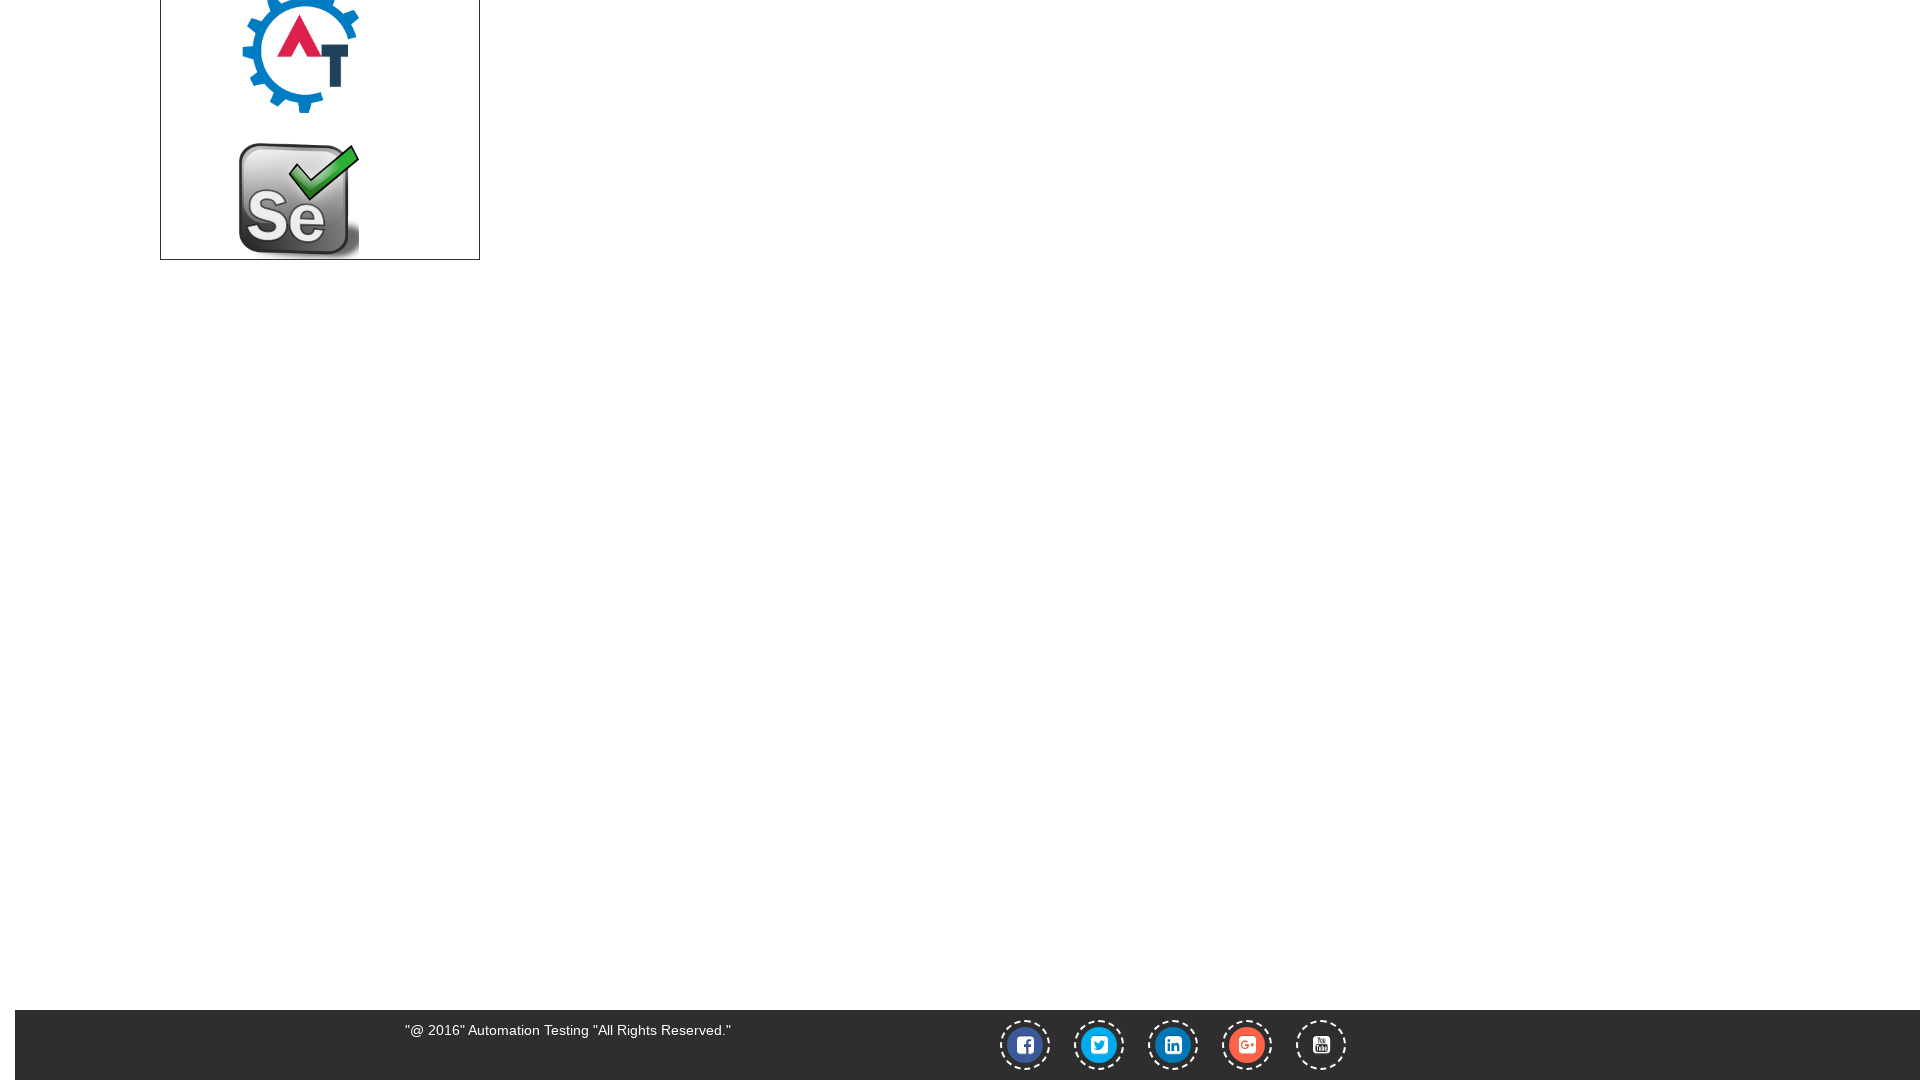

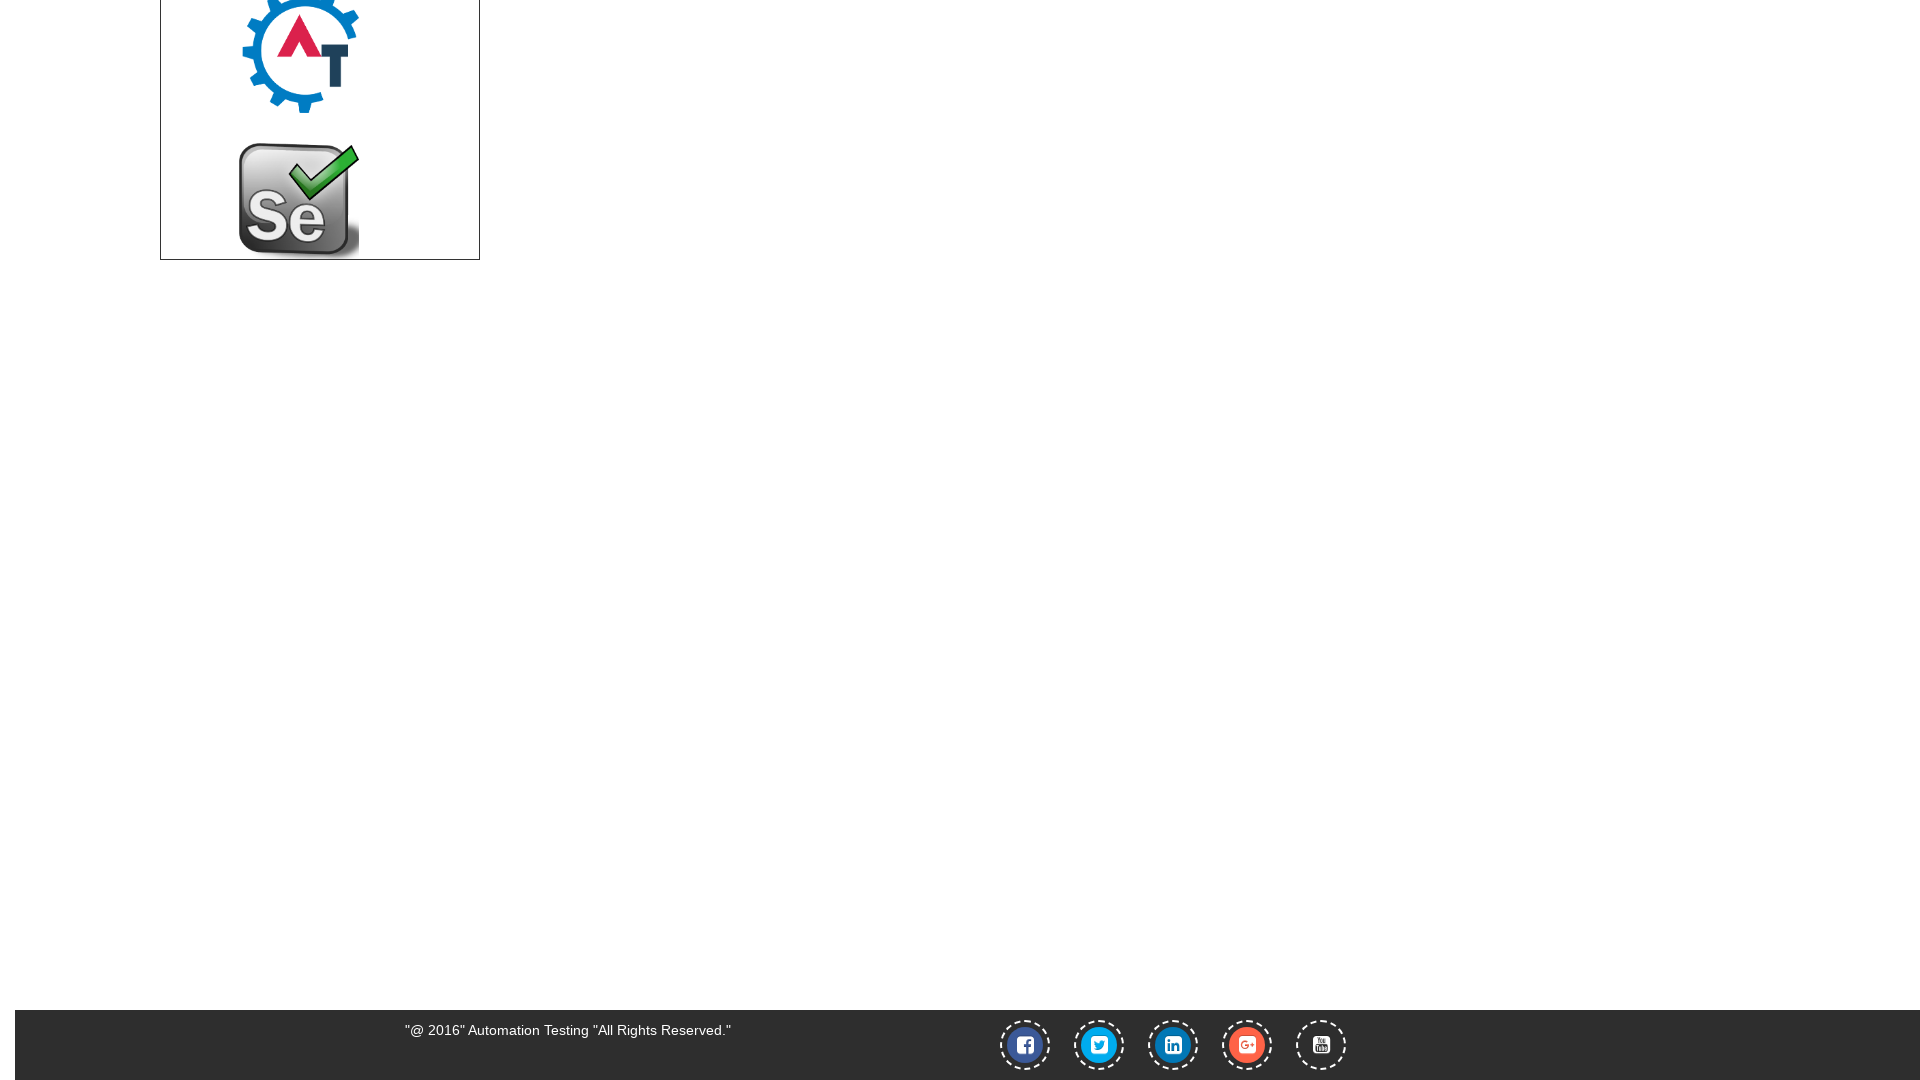